Tests explicit wait functionality by waiting for a loading image element to be present and verifying its source attribute

Starting URL: https://bonigarcia.dev/selenium-webdriver-java/loading-images.html

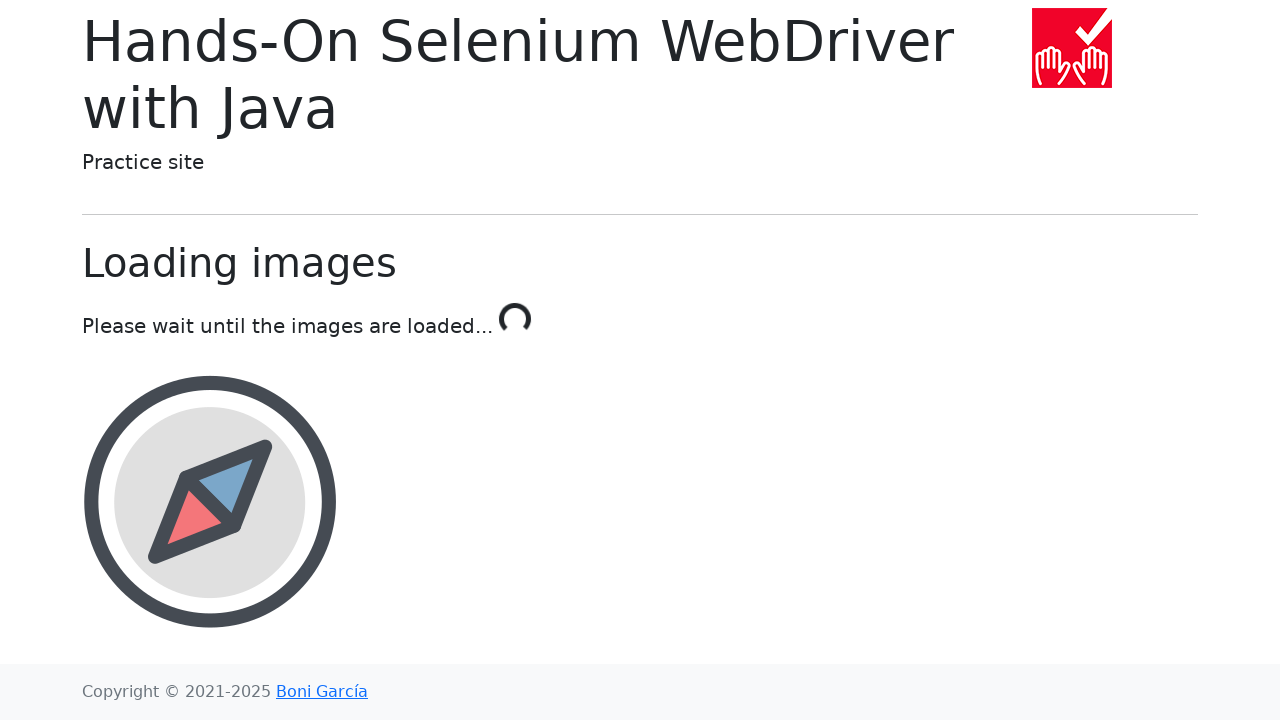

Navigated to loading images test page
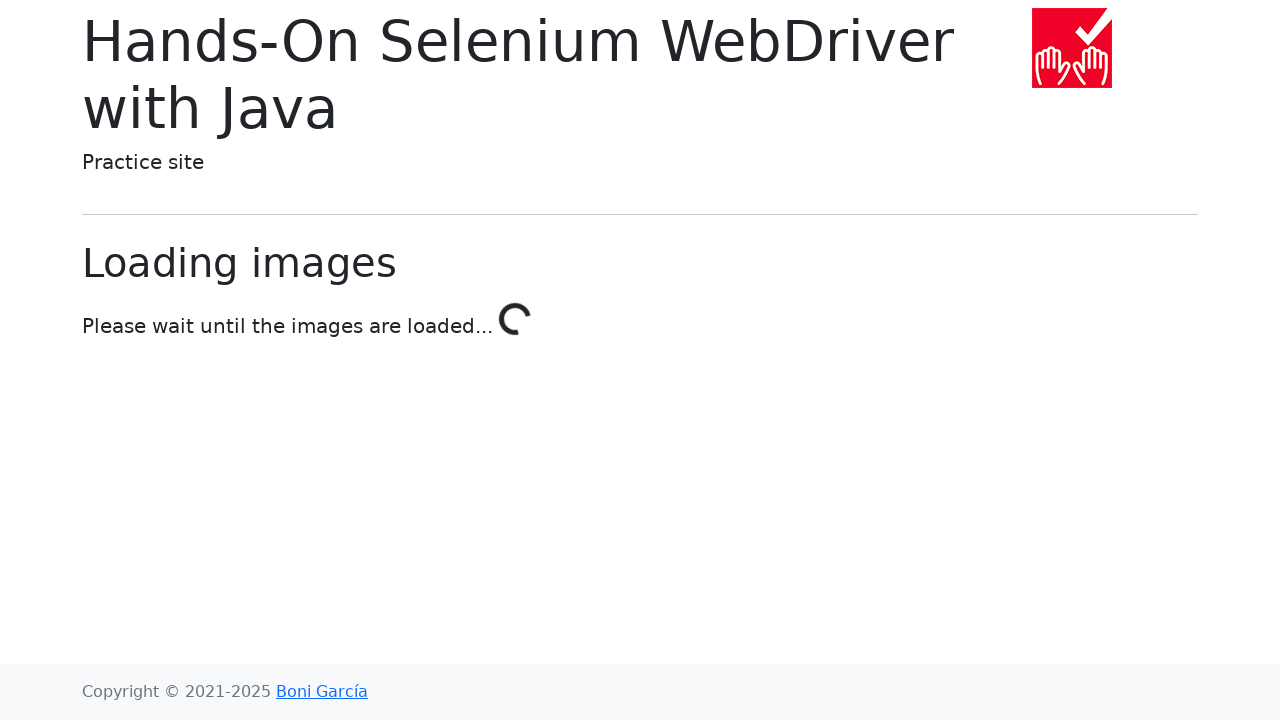

Waited for landscape image element to be present
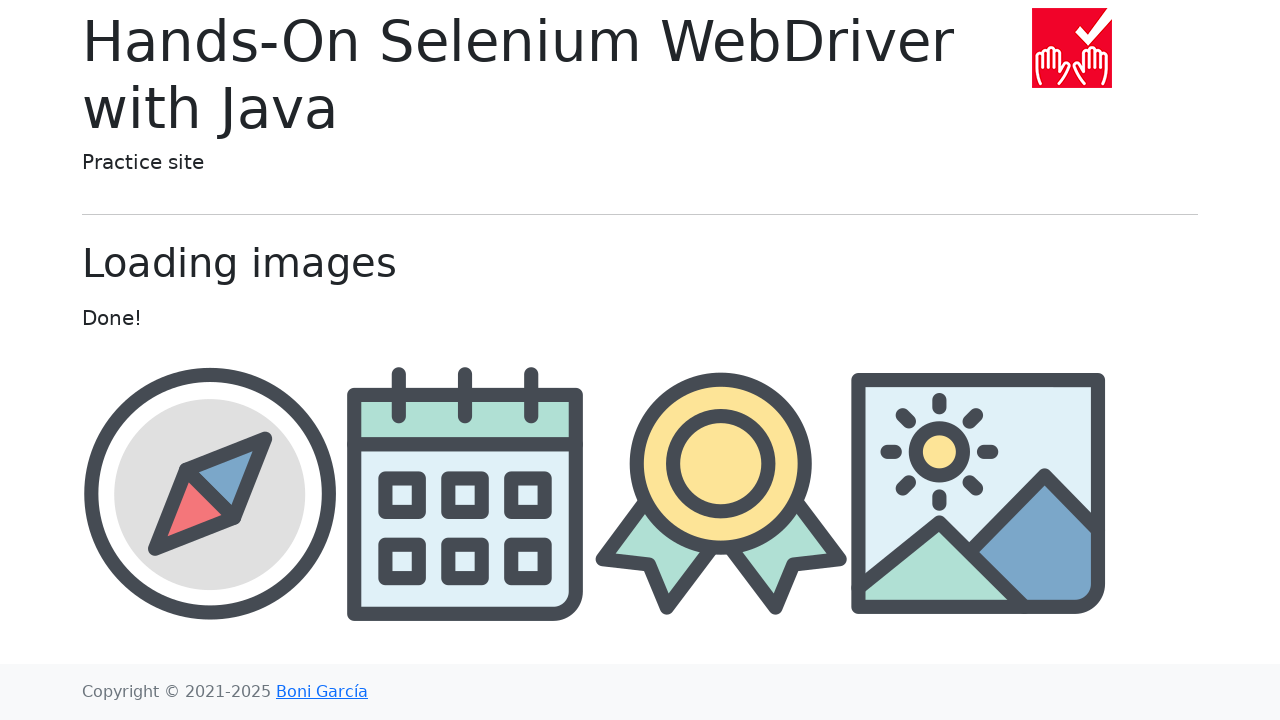

Verified landscape image source attribute contains 'landscape'
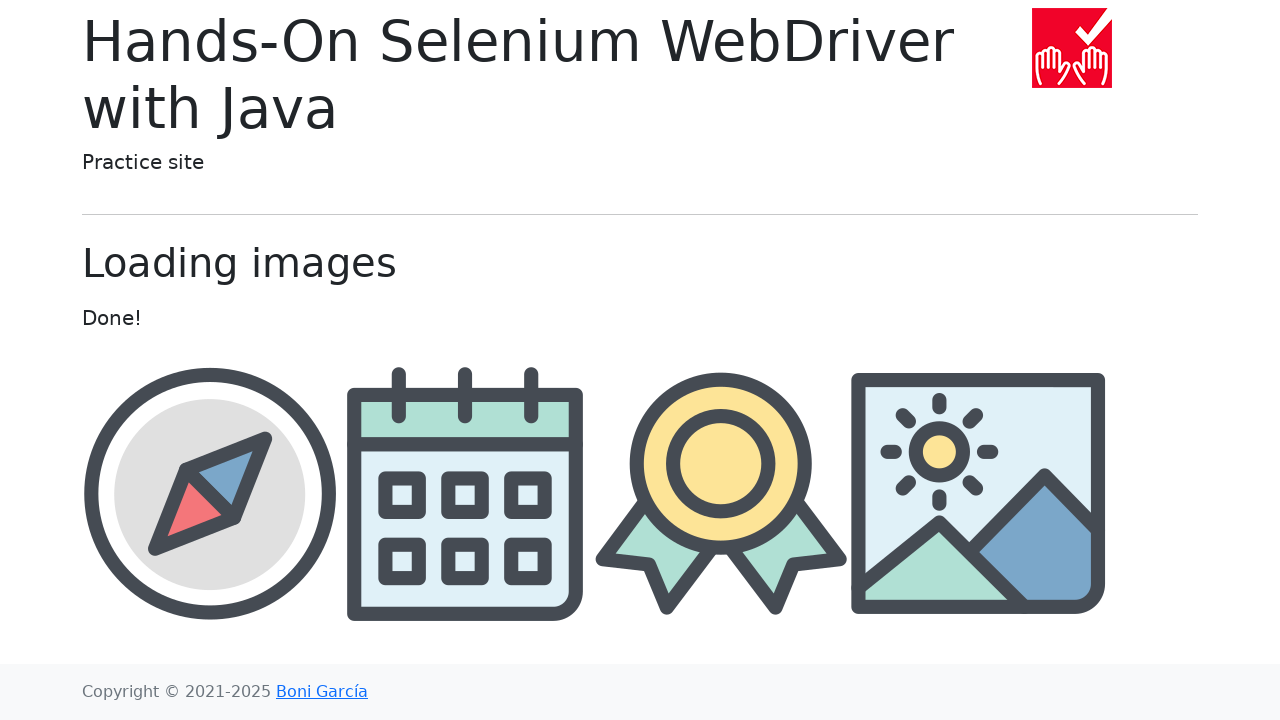

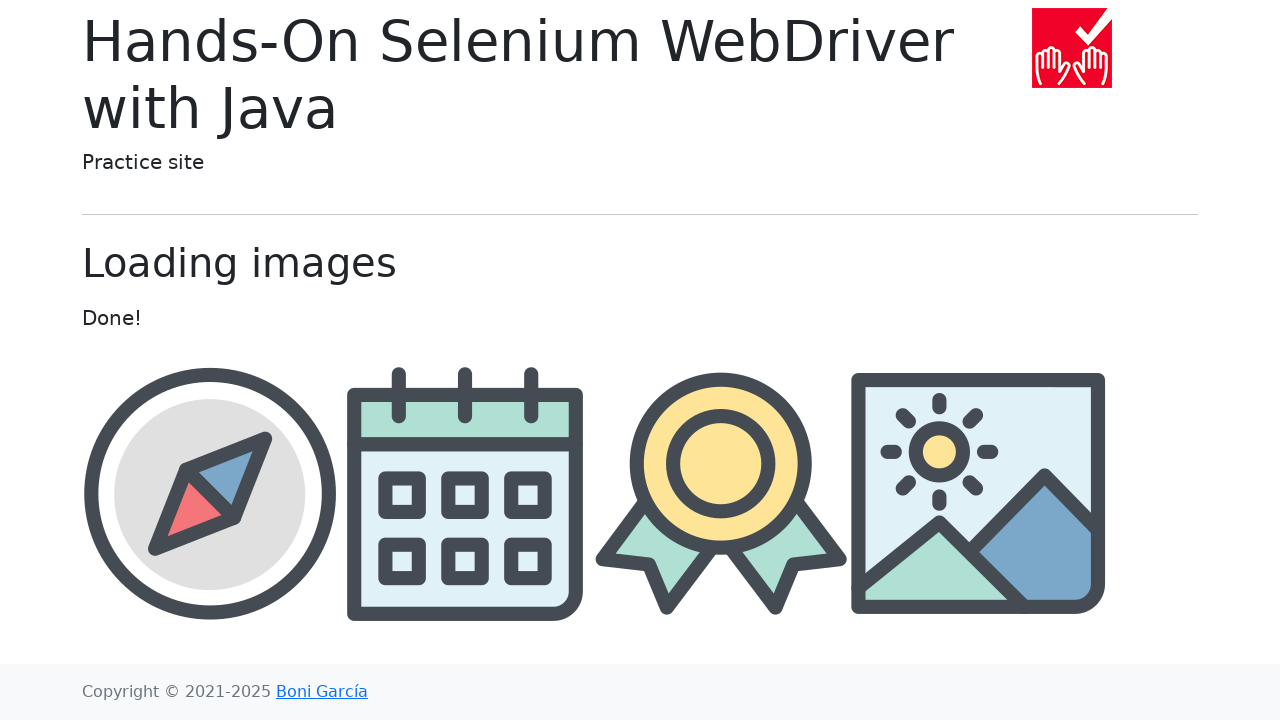